Tests dropdown functionality by verifying available options and selecting different options by index and visible text

Starting URL: http://the-internet.herokuapp.com/dropdown

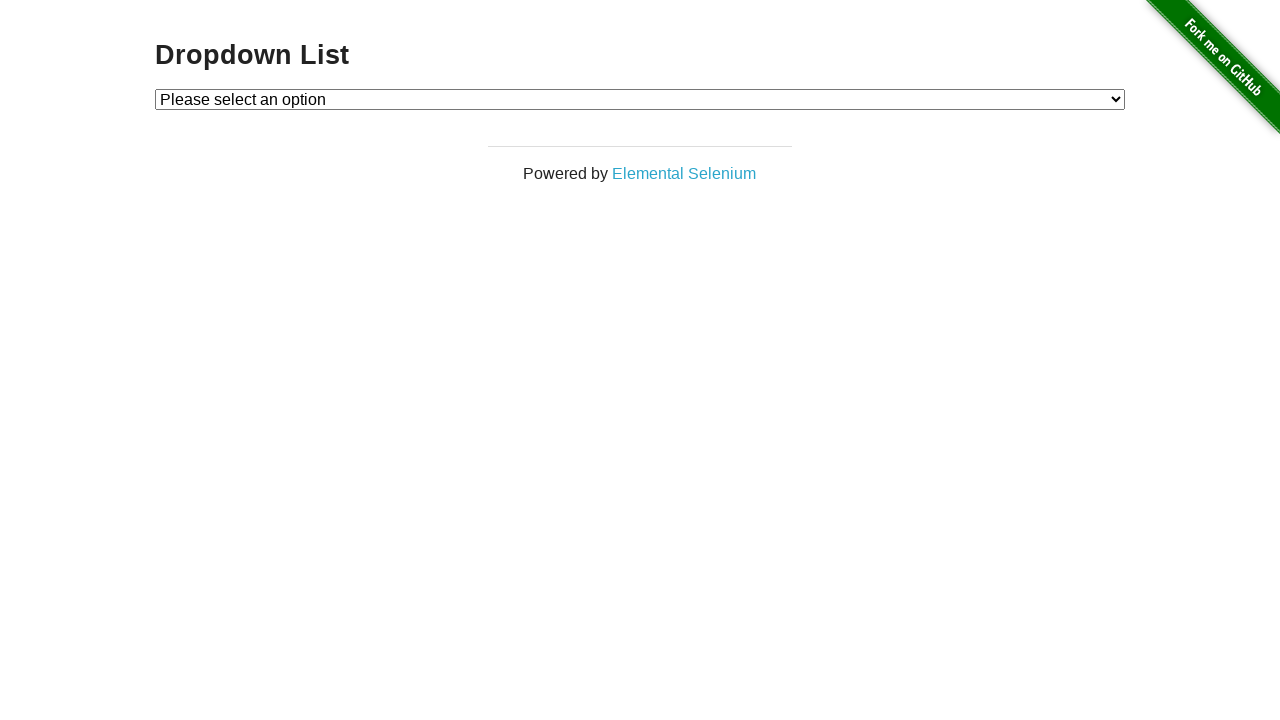

Waited for dropdown selector to be visible
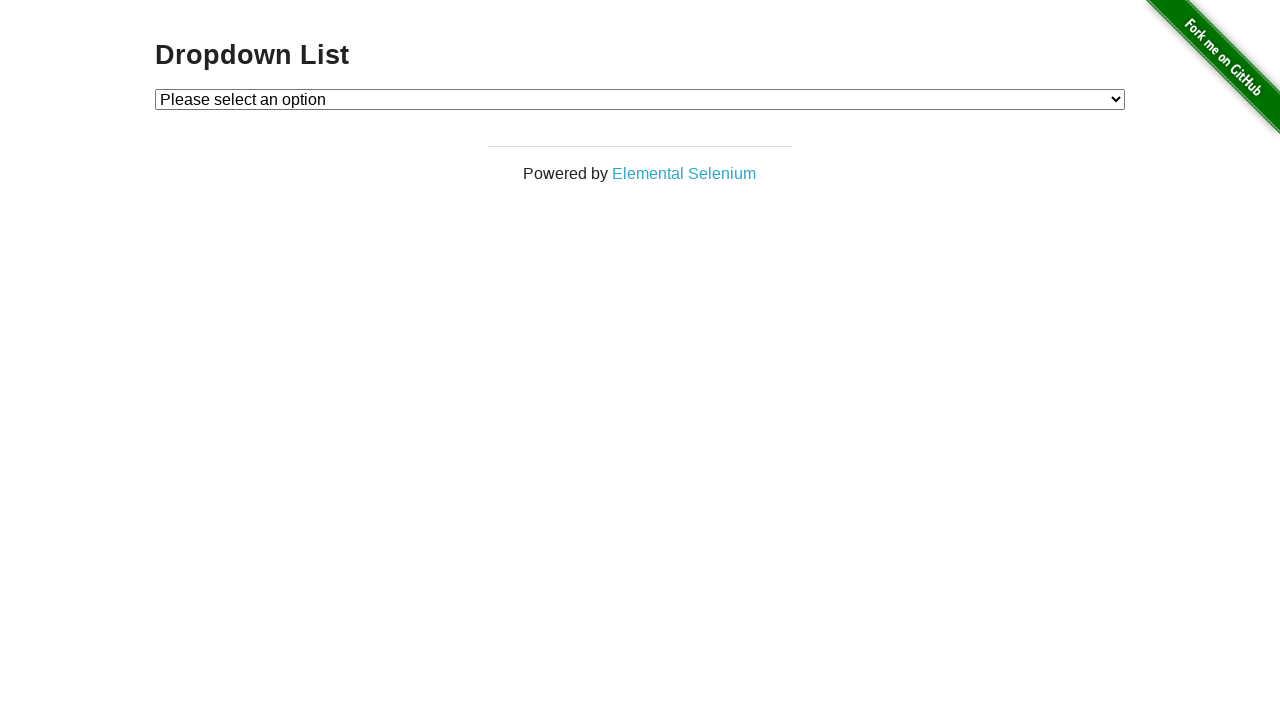

Retrieved all dropdown option text contents
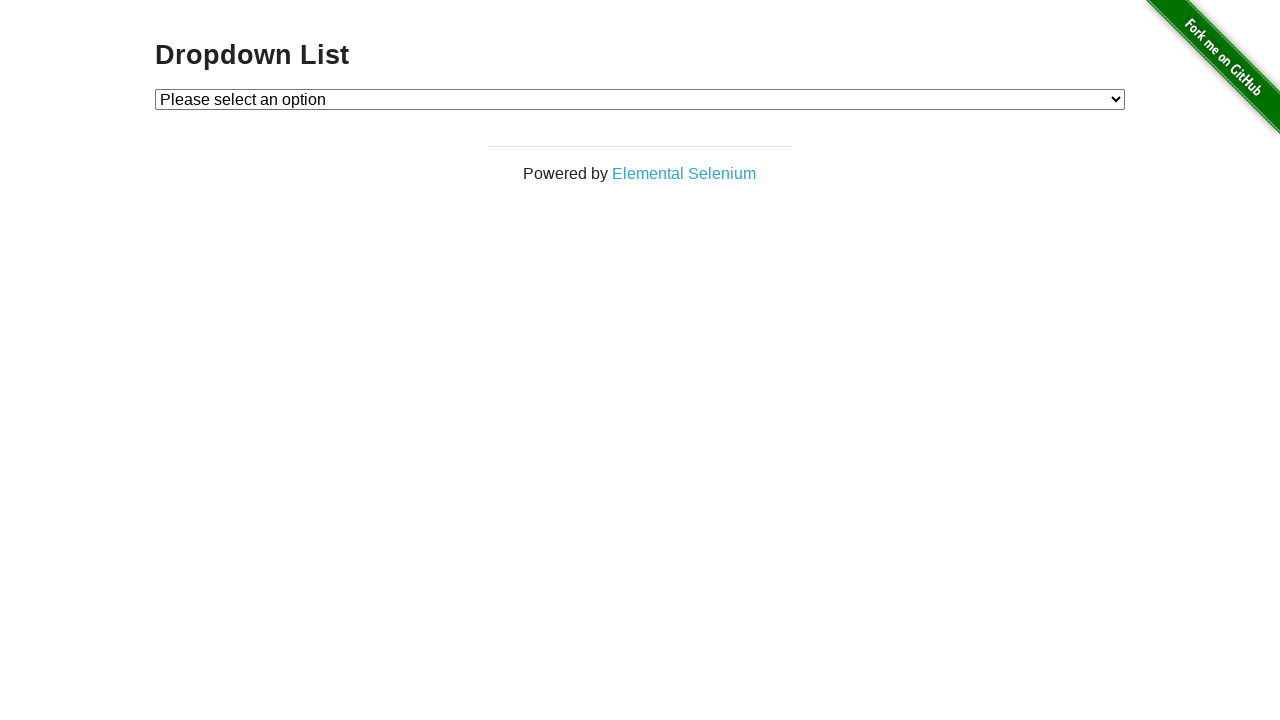

Verified dropdown contains expected options: 'Please select an option', 'Option 1', 'Option 2'
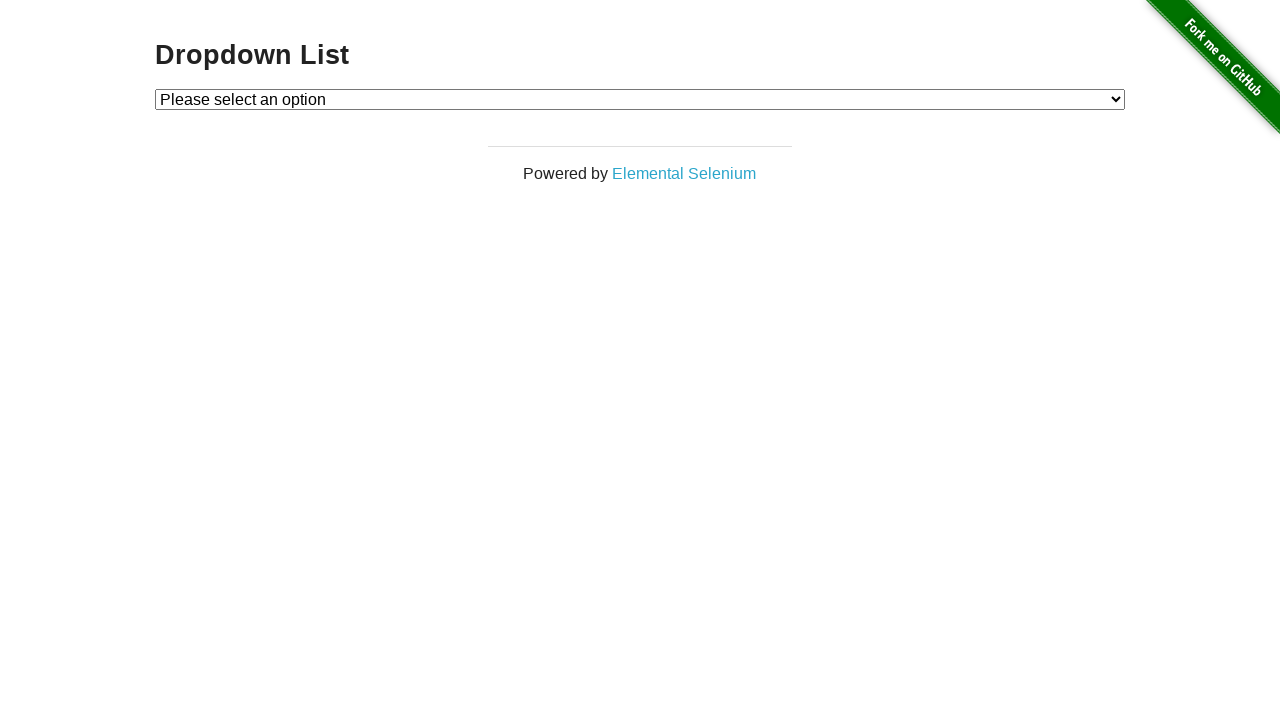

Selected Option 2 from dropdown by index 2 on #dropdown
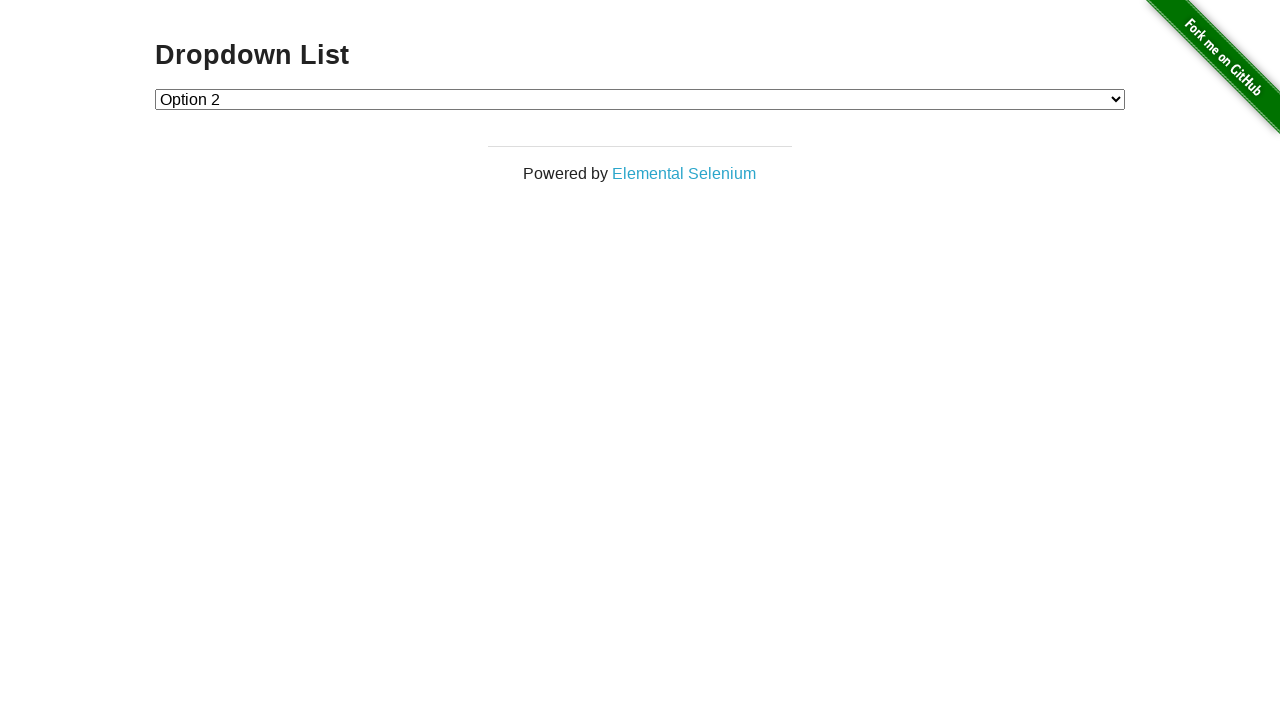

Verified that Option 2 is now selected in dropdown
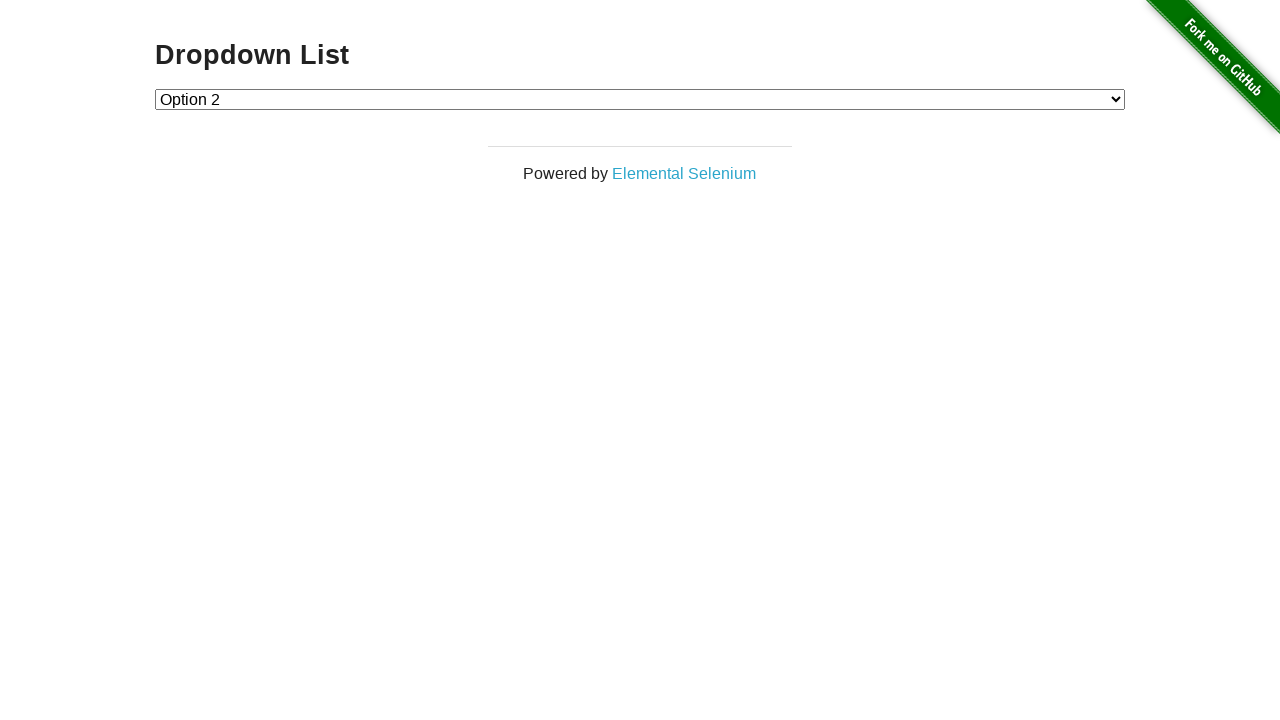

Selected Option 1 from dropdown by visible text label on #dropdown
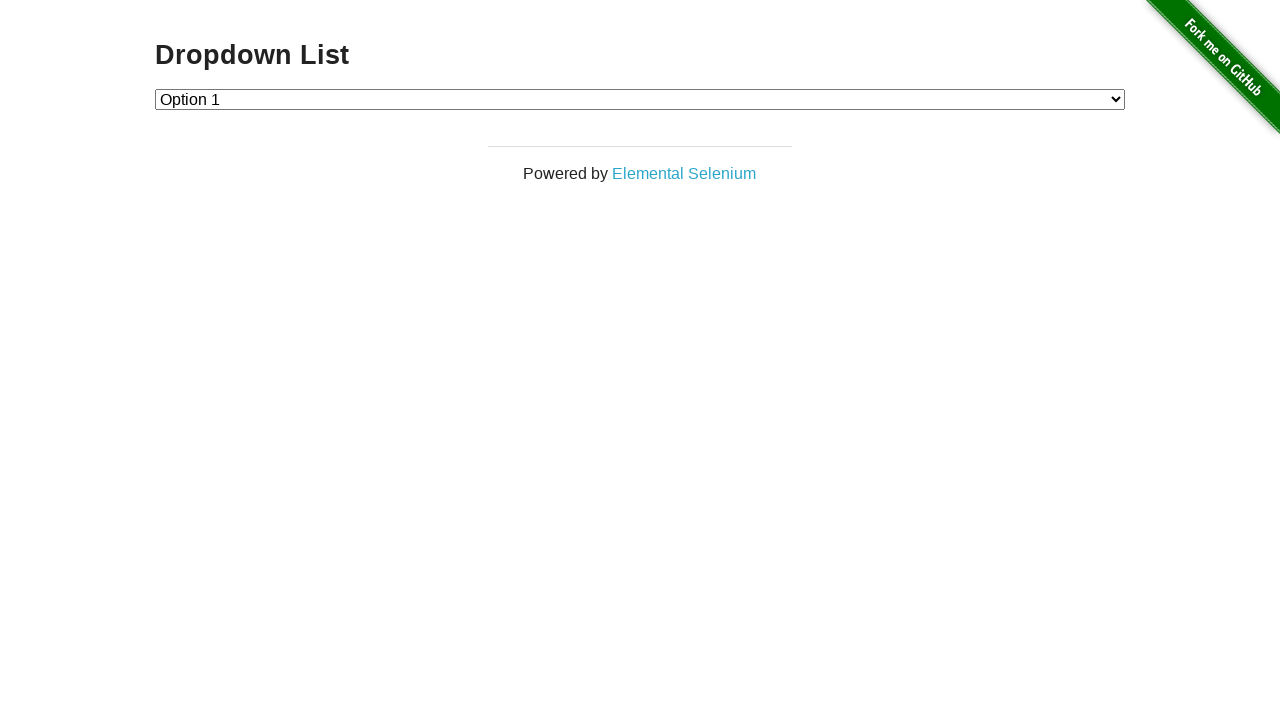

Verified that Option 1 is now selected in dropdown
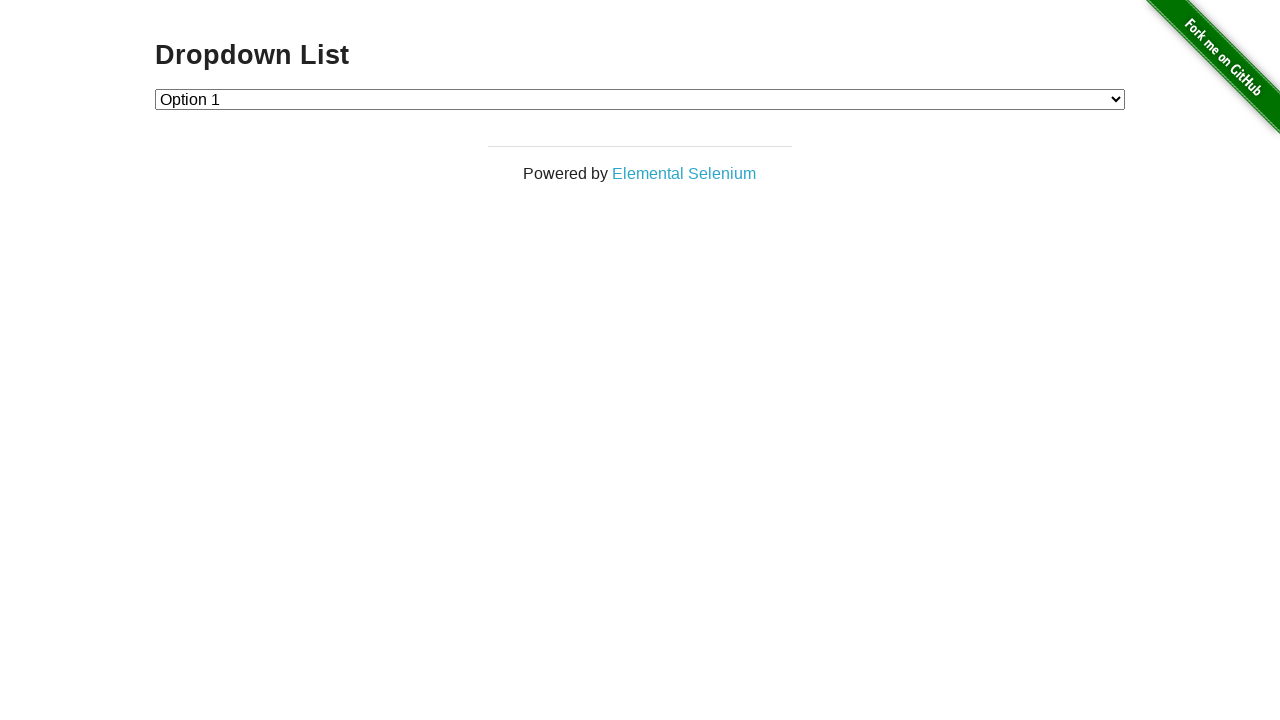

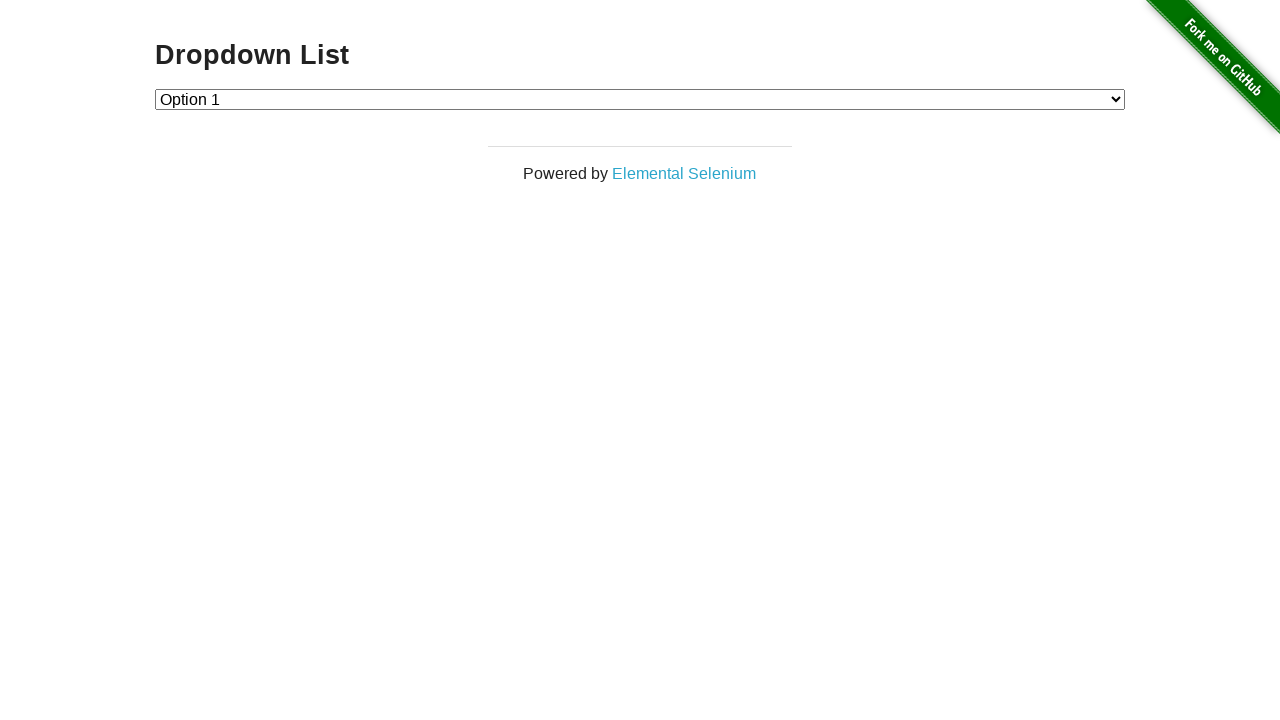